Tests browser window/tab switching functionality by clicking a button to open a new tab, switching to the new tab, and then switching back to the original window.

Starting URL: https://formy-project.herokuapp.com/switch-window

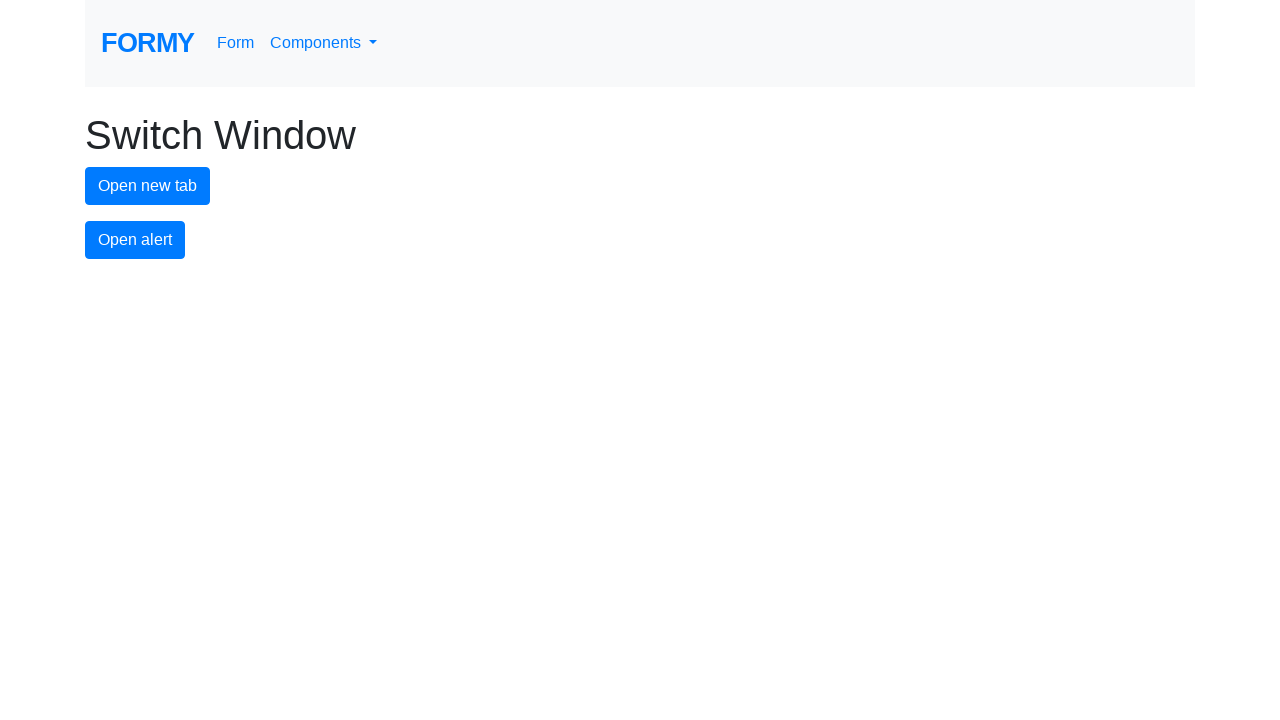

Clicked button to open a new tab at (148, 186) on #new-tab-button
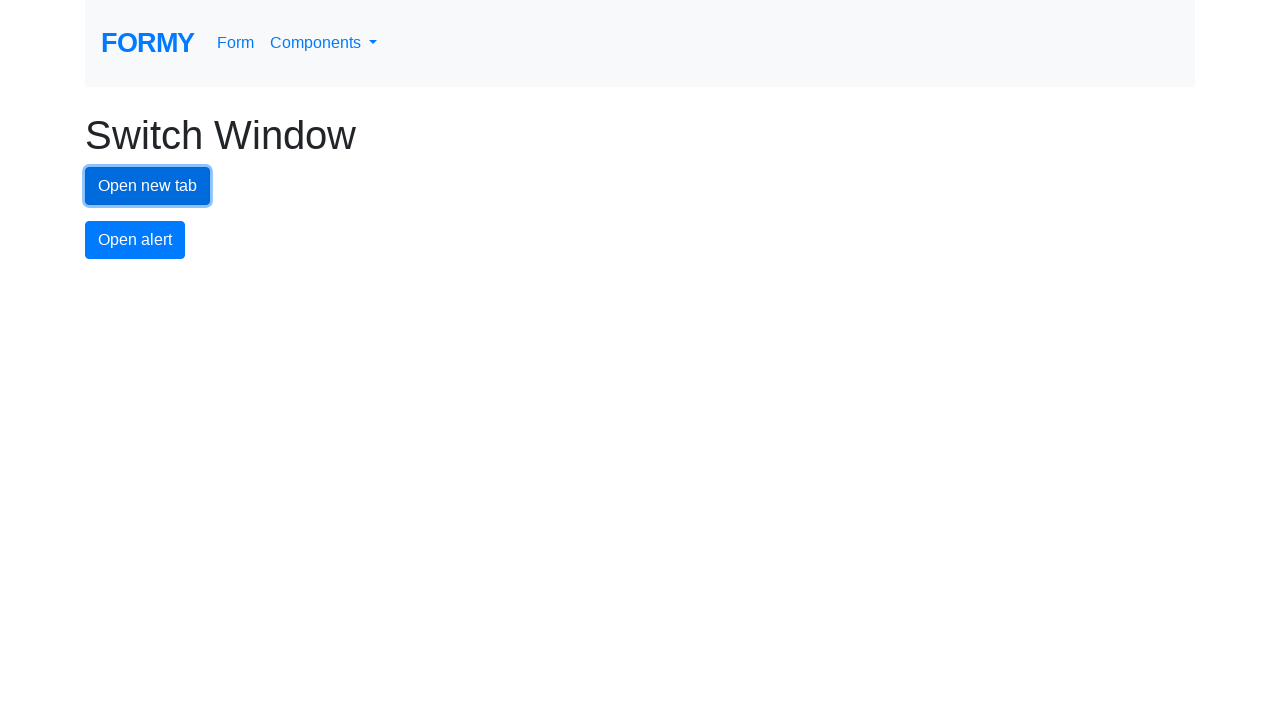

Waited for new tab to open
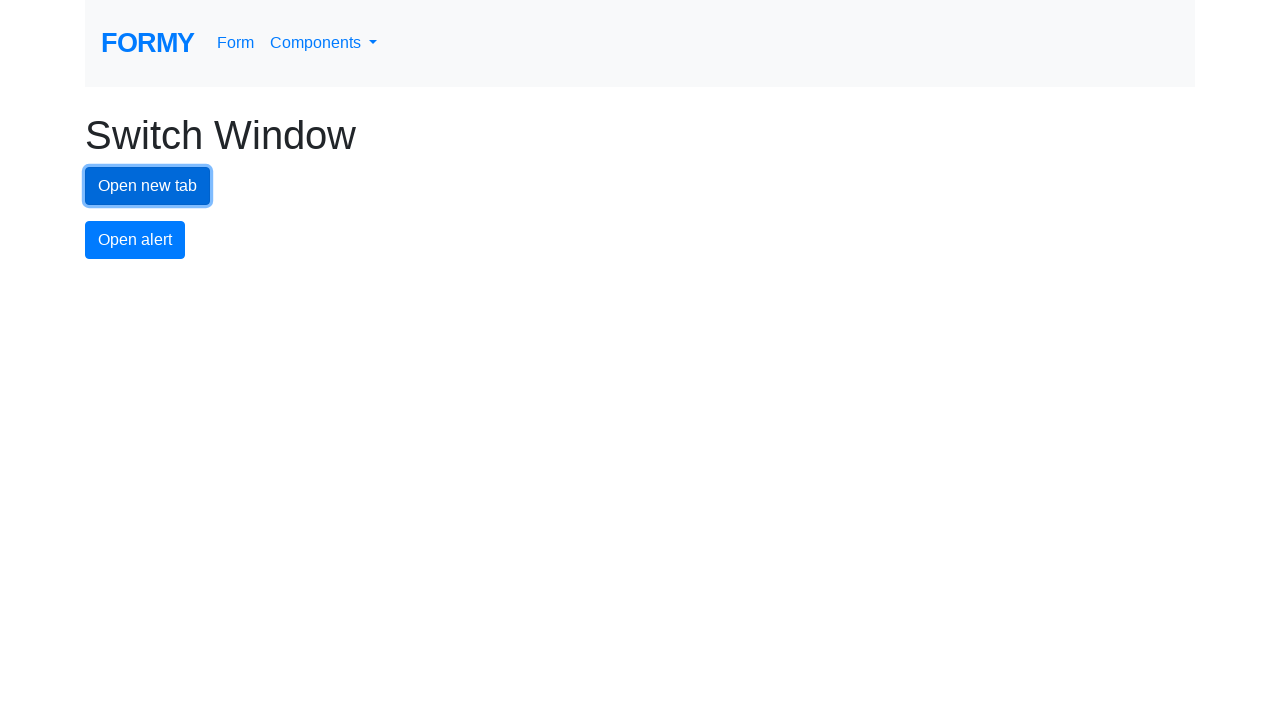

Retrieved all pages in the context
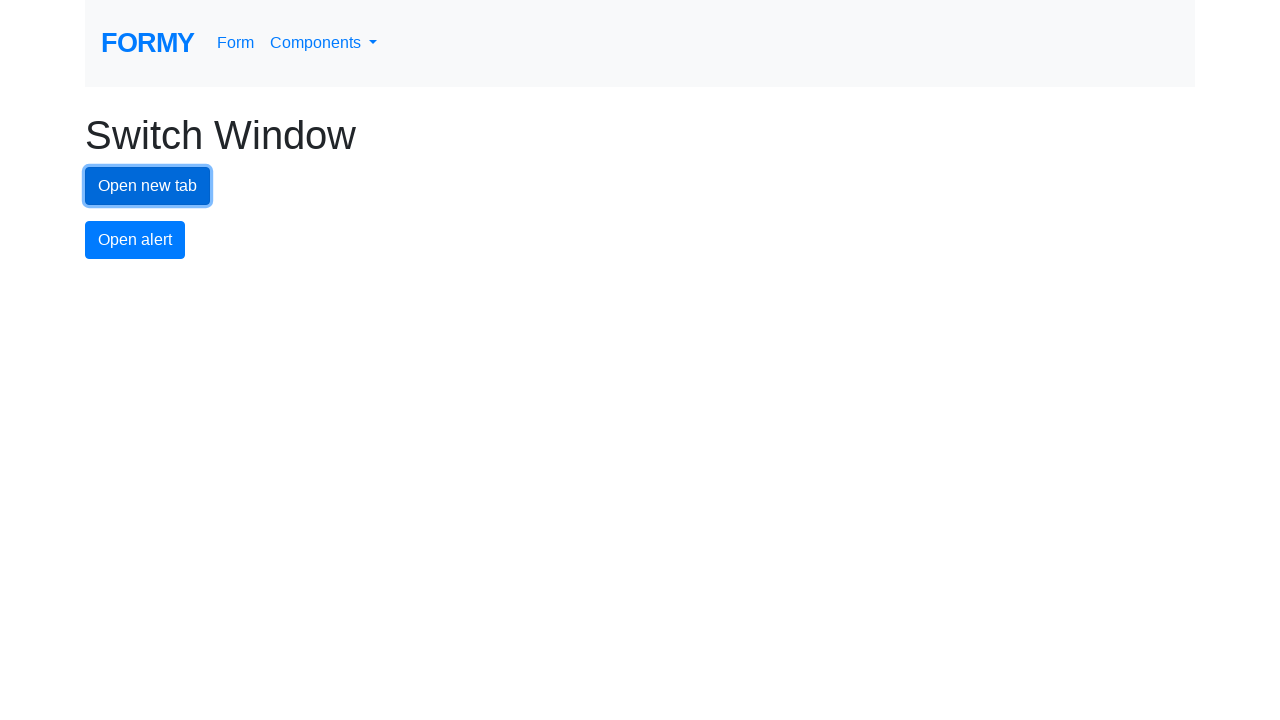

Switched to the new tab
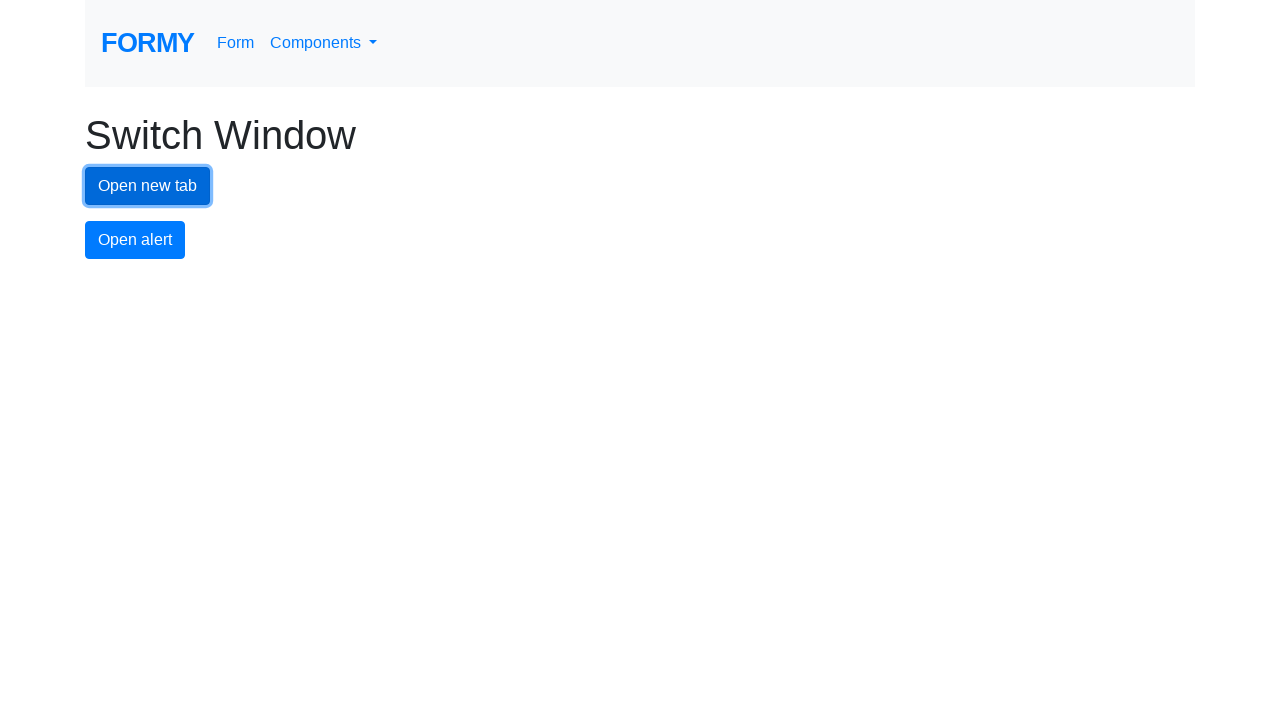

Waited on the new tab
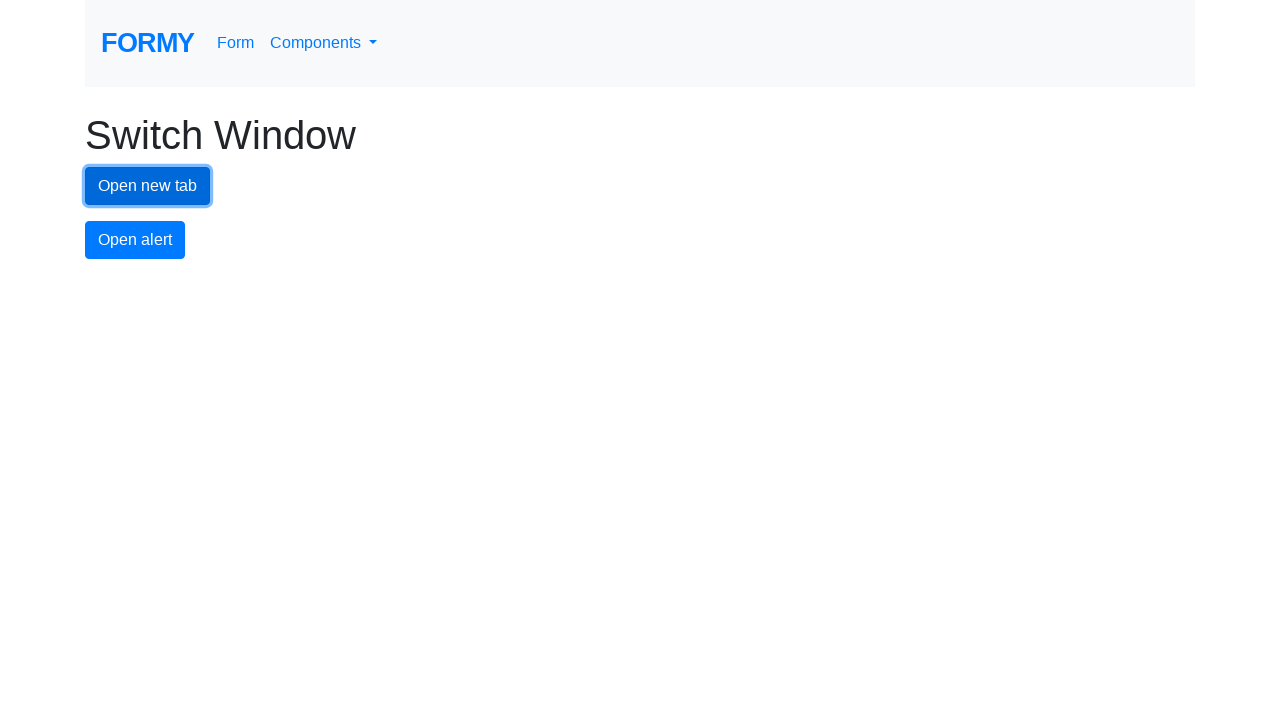

Switched back to the original tab
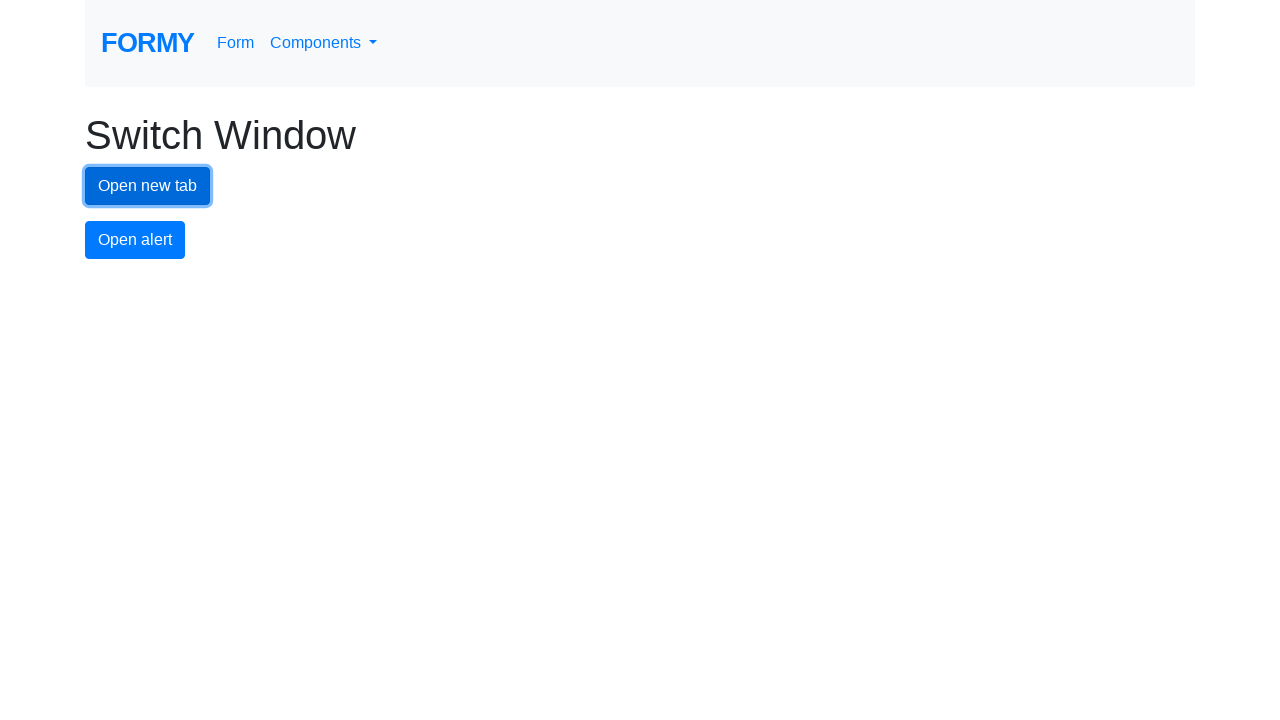

Confirmed return to original page by waiting for new-tab-button selector
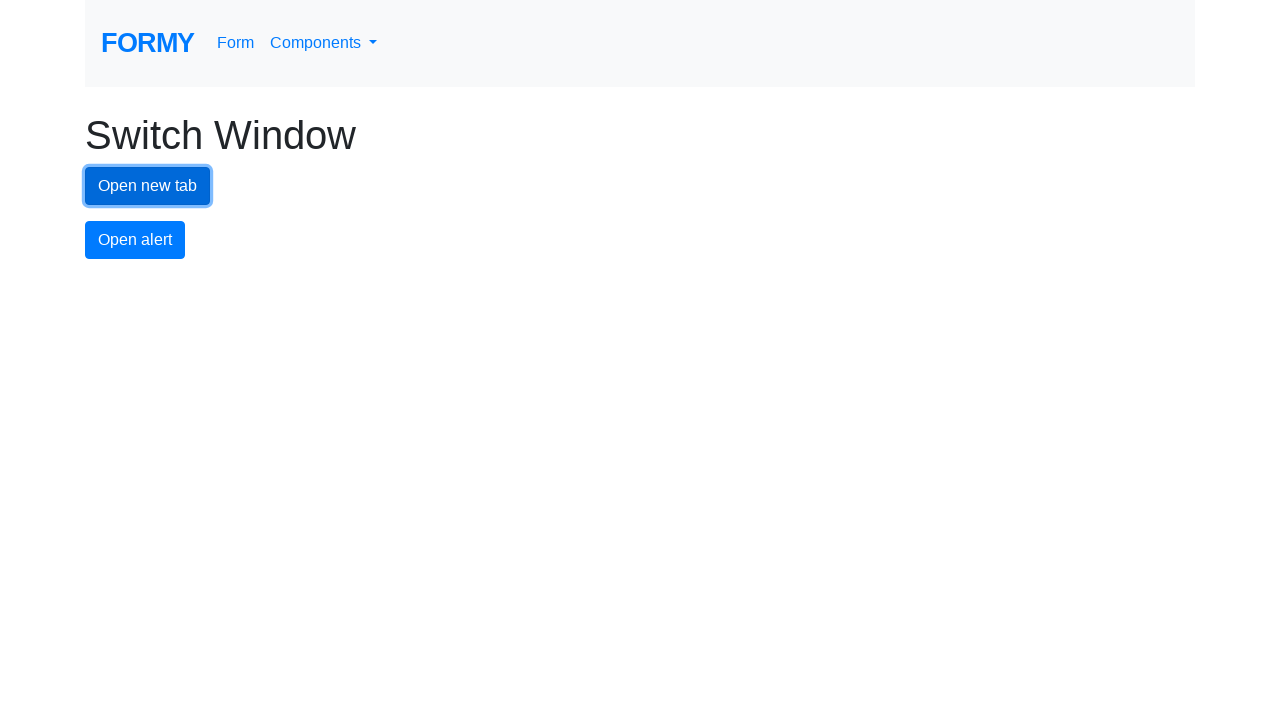

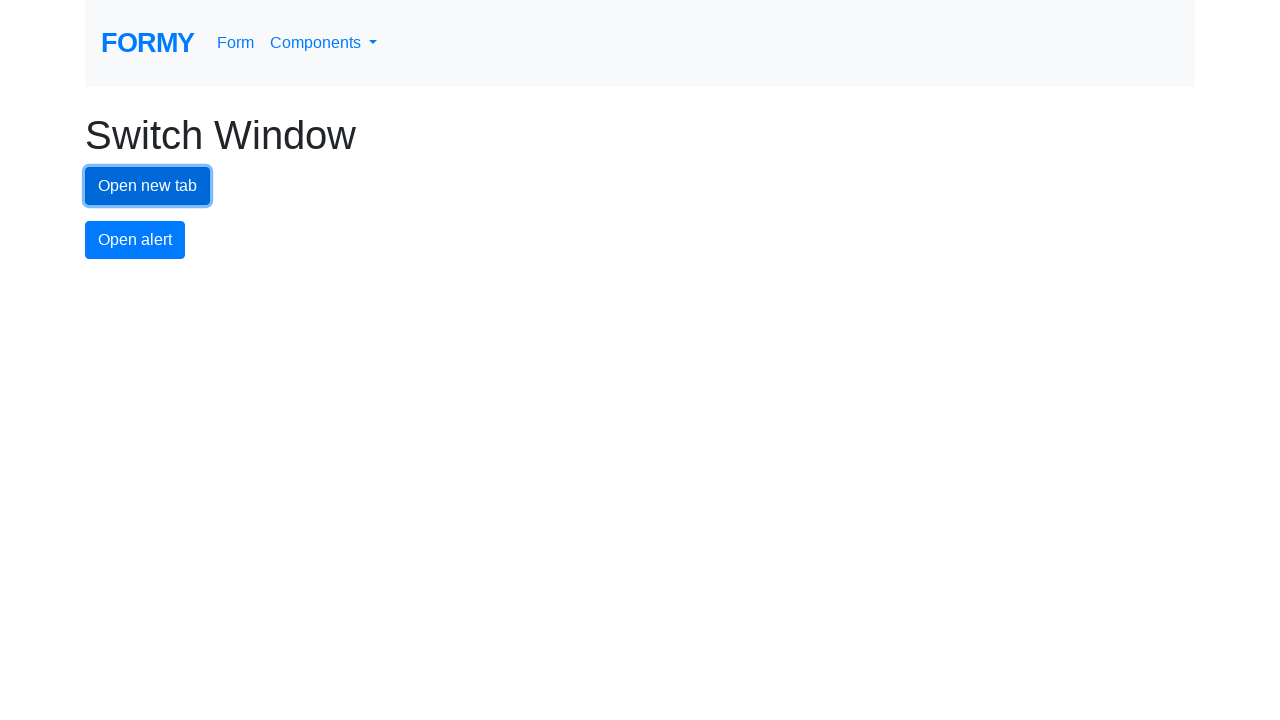